Tests filling the username field with validation

Starting URL: https://demoqa.com/text-box

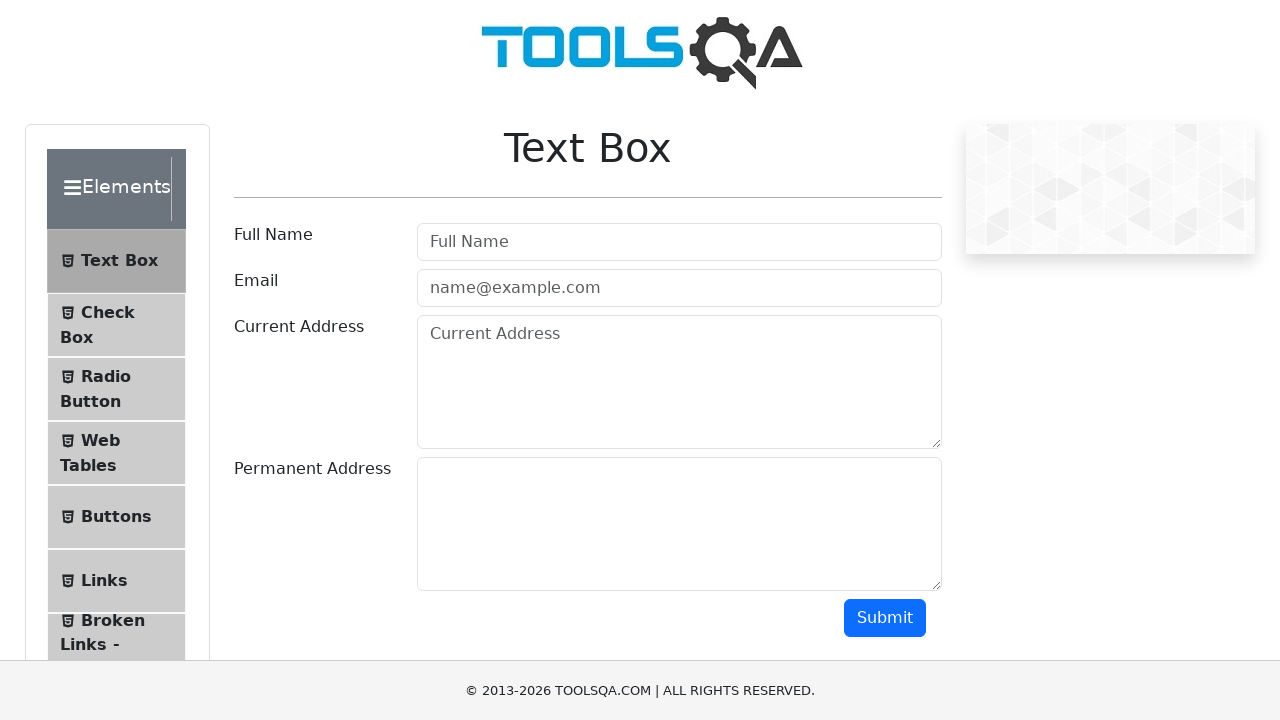

Filled username field with 'kevin' on #userName
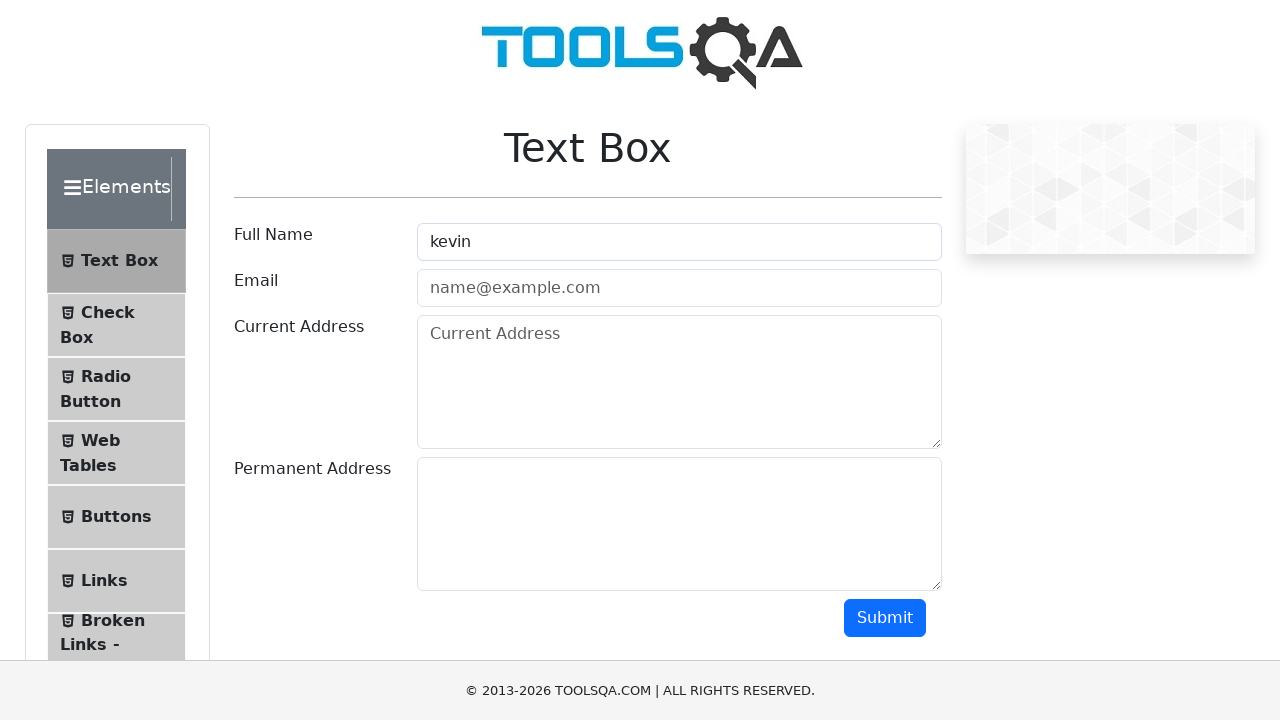

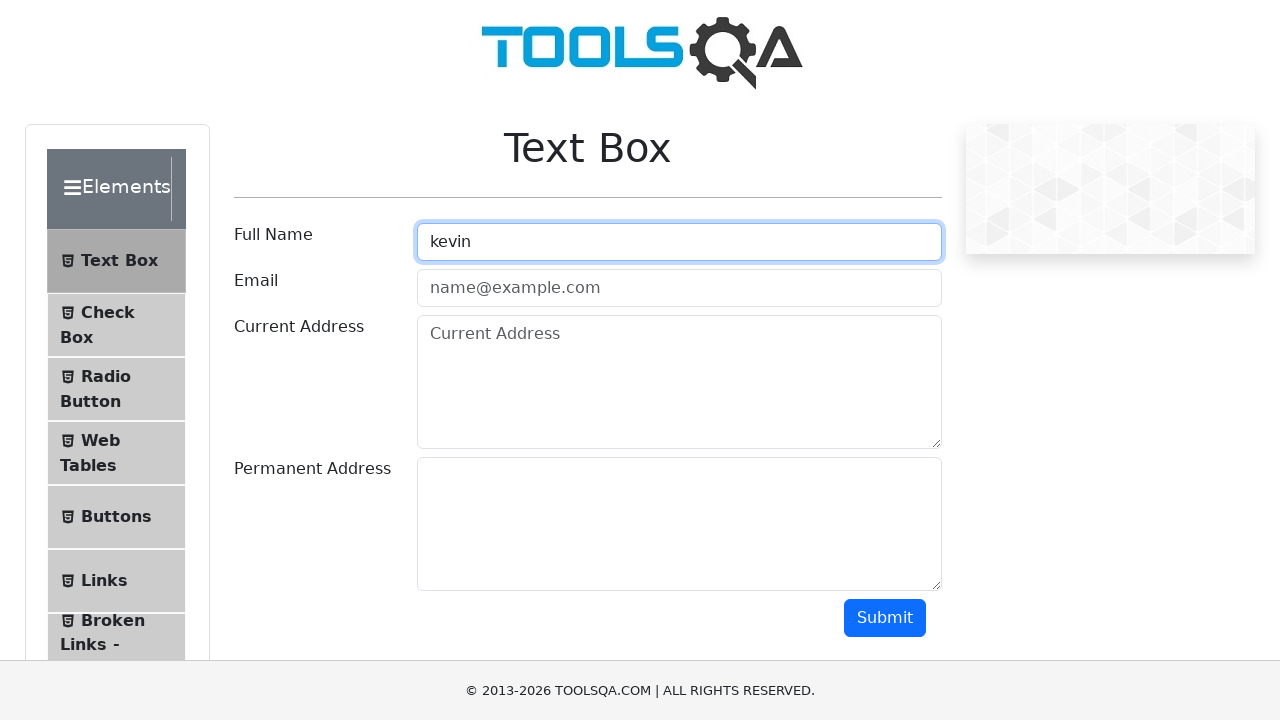